Navigates to the beverages section of Vea Argentina supermarket, waits for products to load, then visits an individual product page and verifies that product details (title, price, image) are displayed.

Starting URL: https://www.vea.com.ar/bebidas?page=1

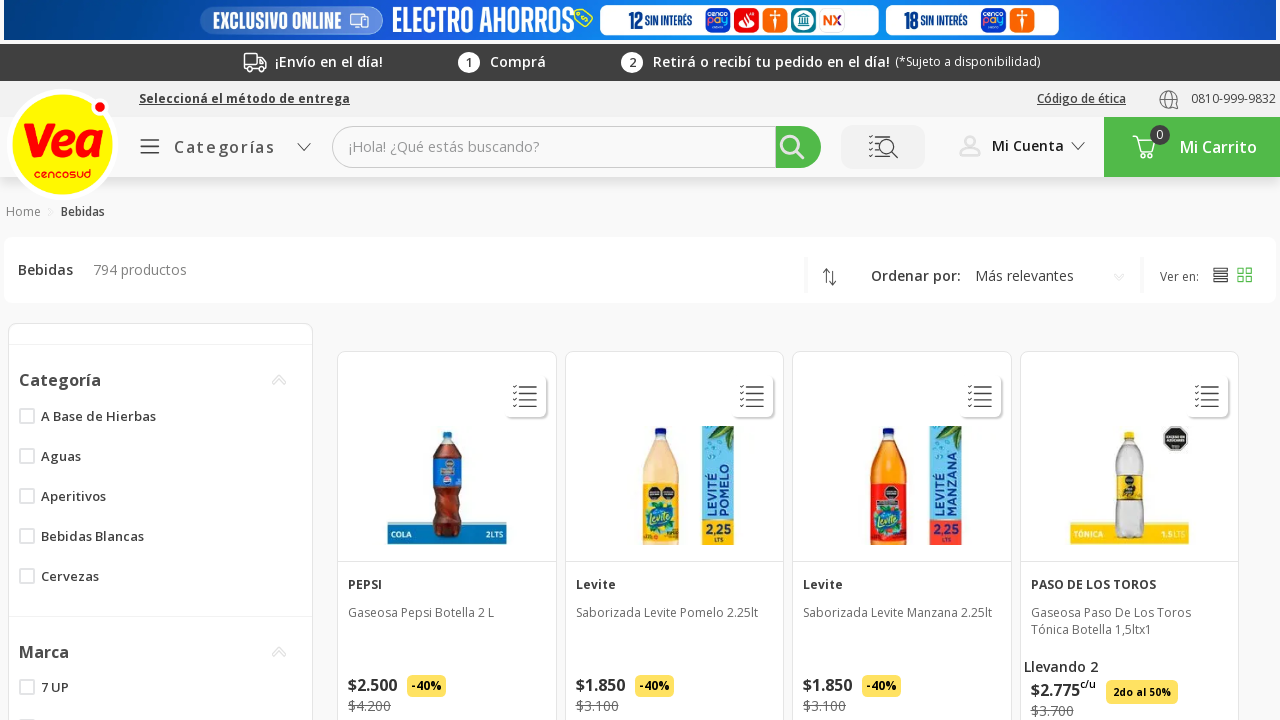

Waited for product gallery items to load on beverages listing page
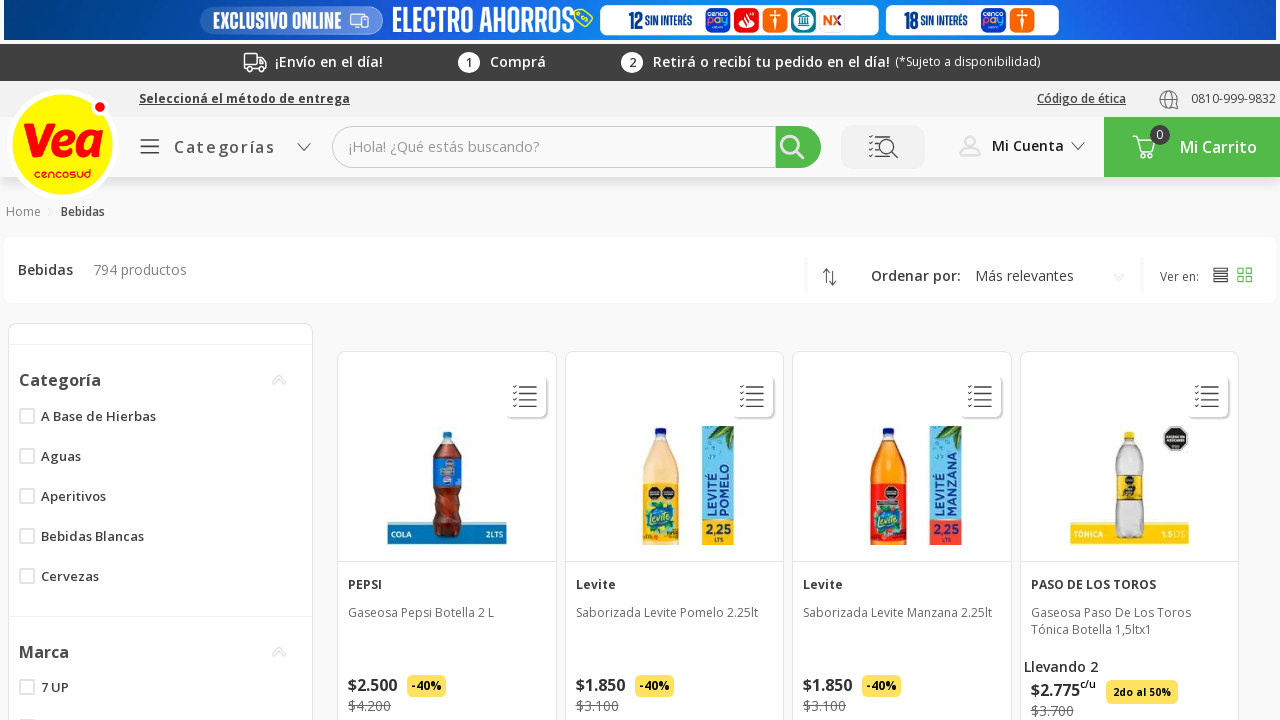

Located first product link in gallery
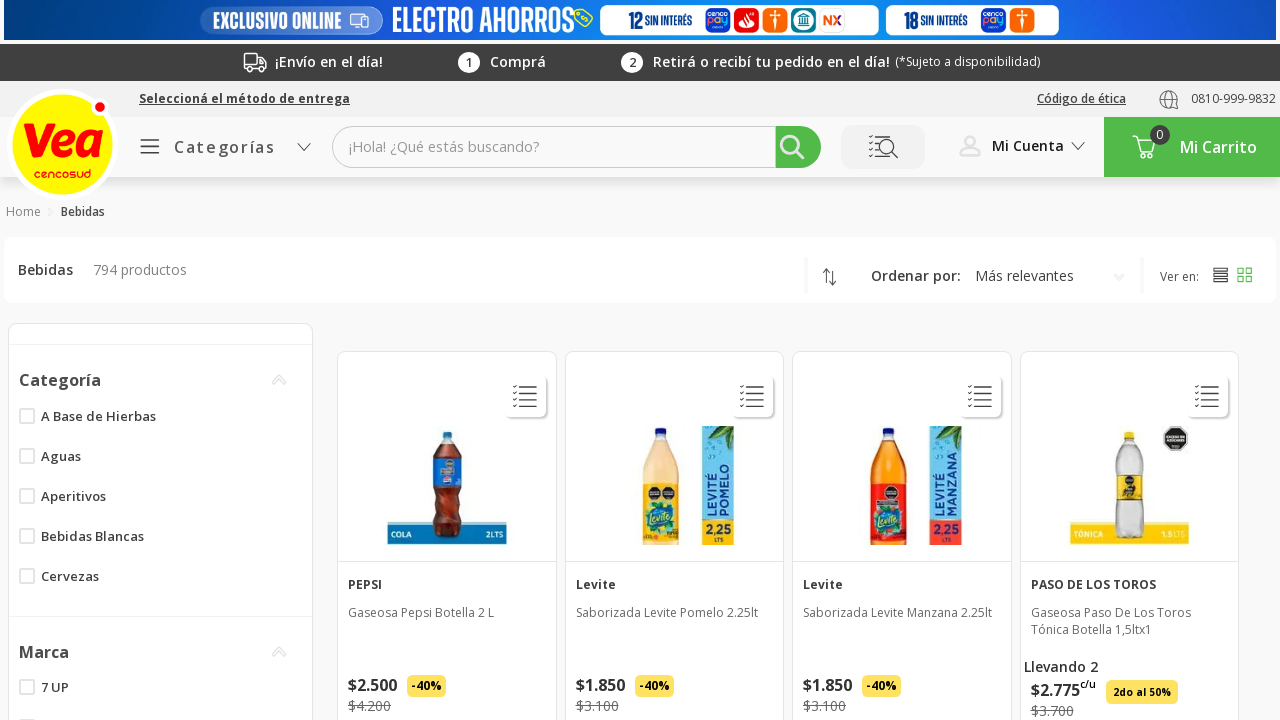

Retrieved product URL from first product link
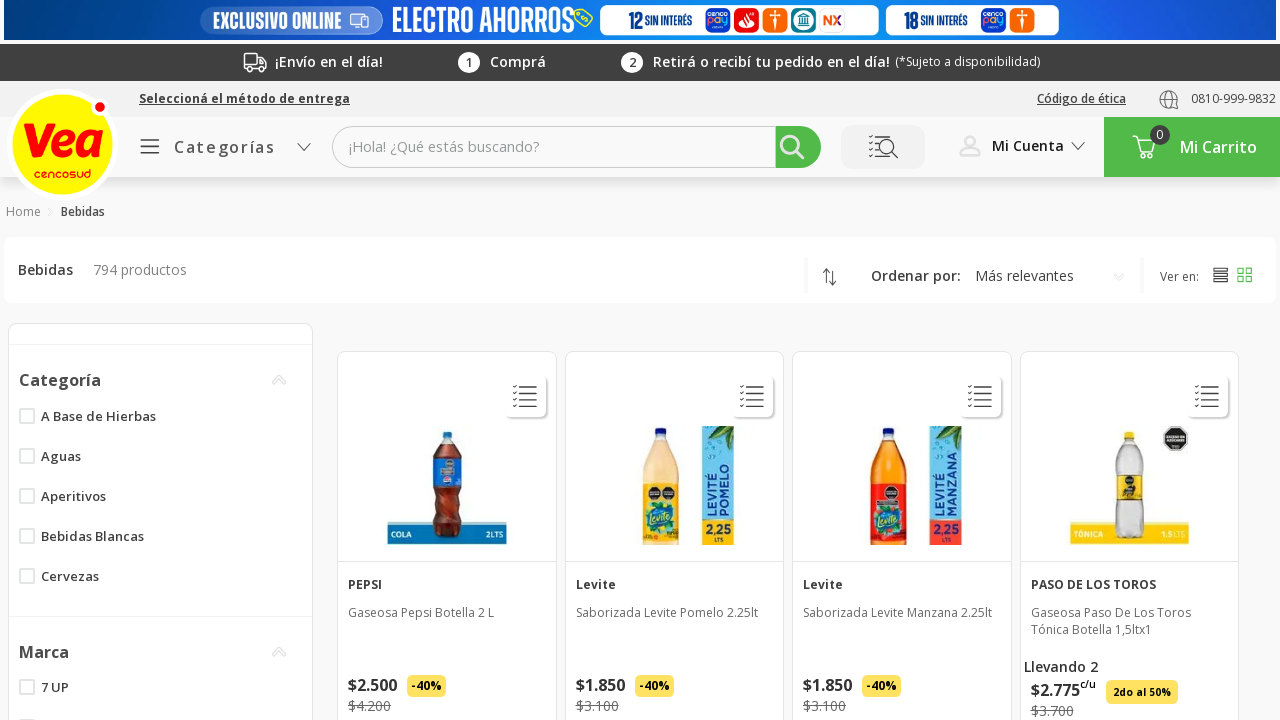

Navigated to individual product page
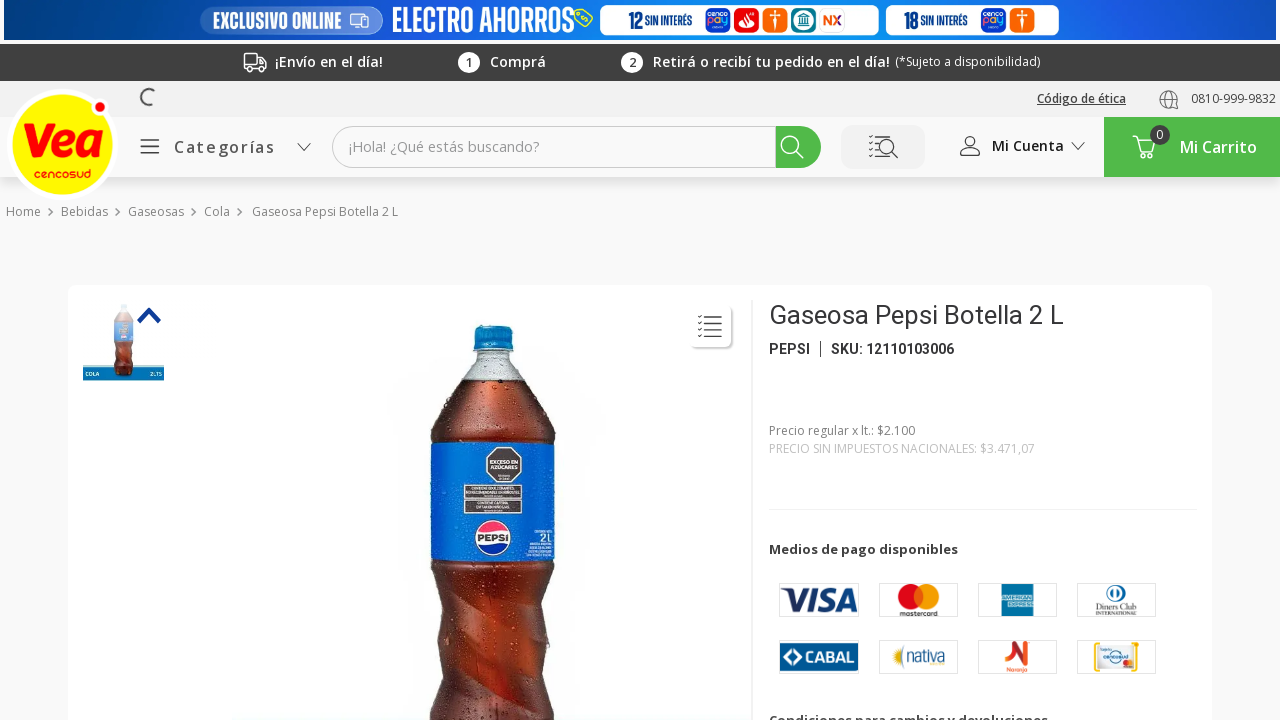

Waited for product title heading to load
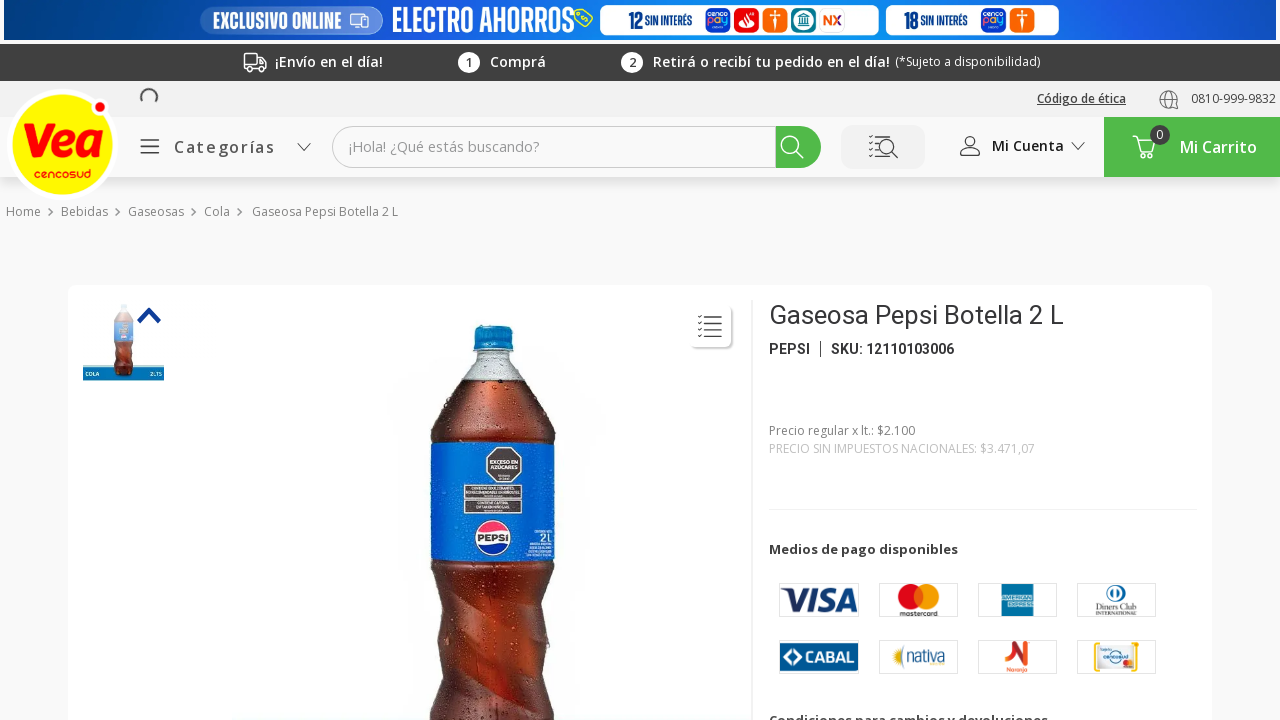

Verified product price identifier is visible
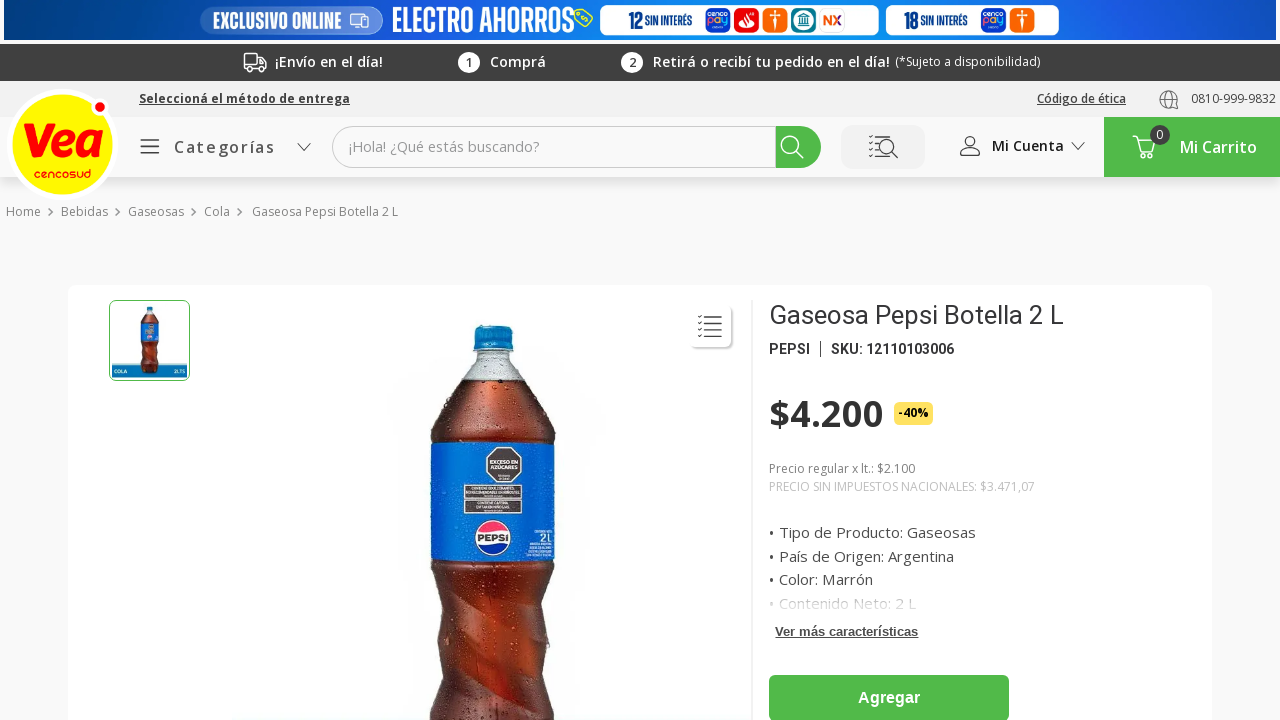

Verified product main image is visible
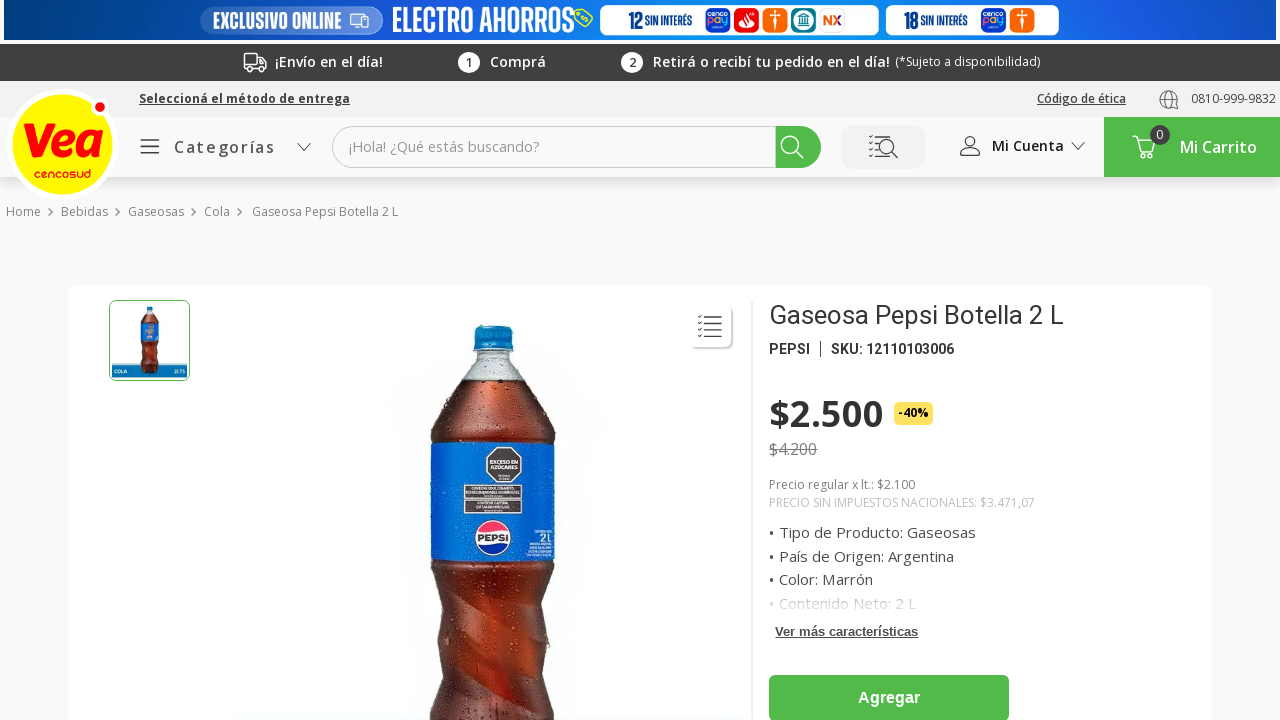

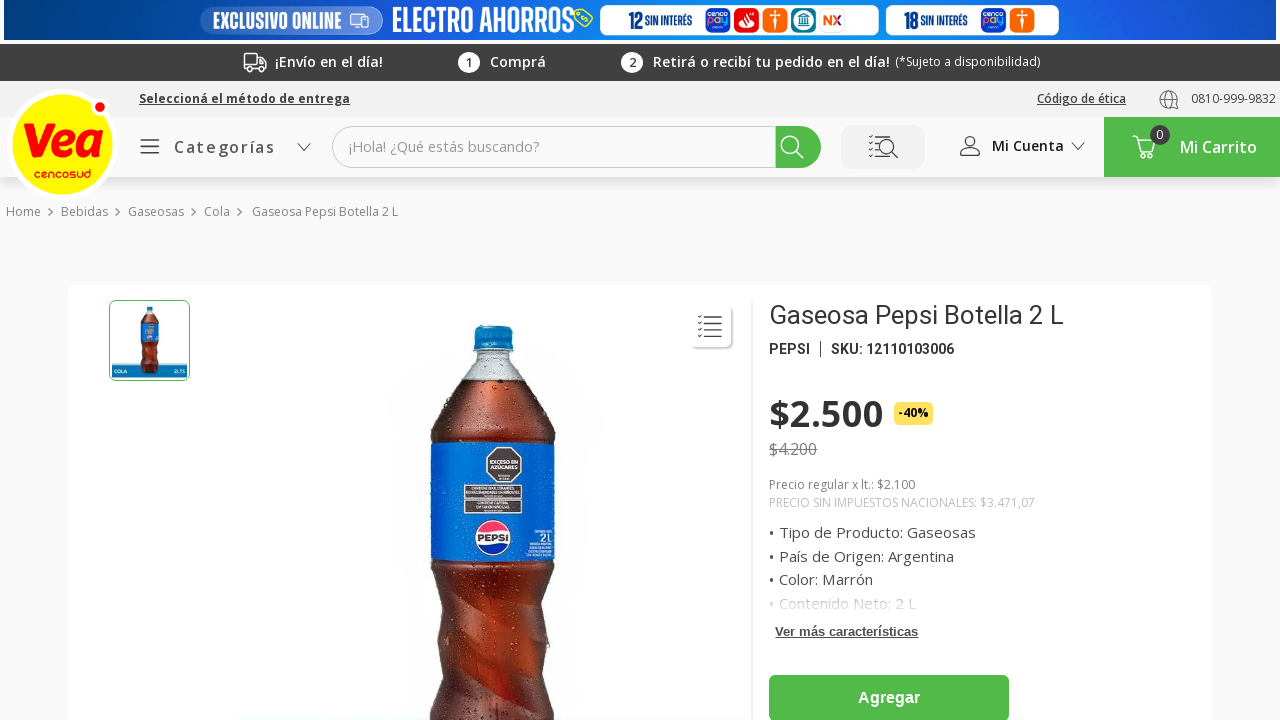